Tests form handling in TodoMVC by adding a todo item and checking it off

Starting URL: https://demo.playwright.dev/todomvc

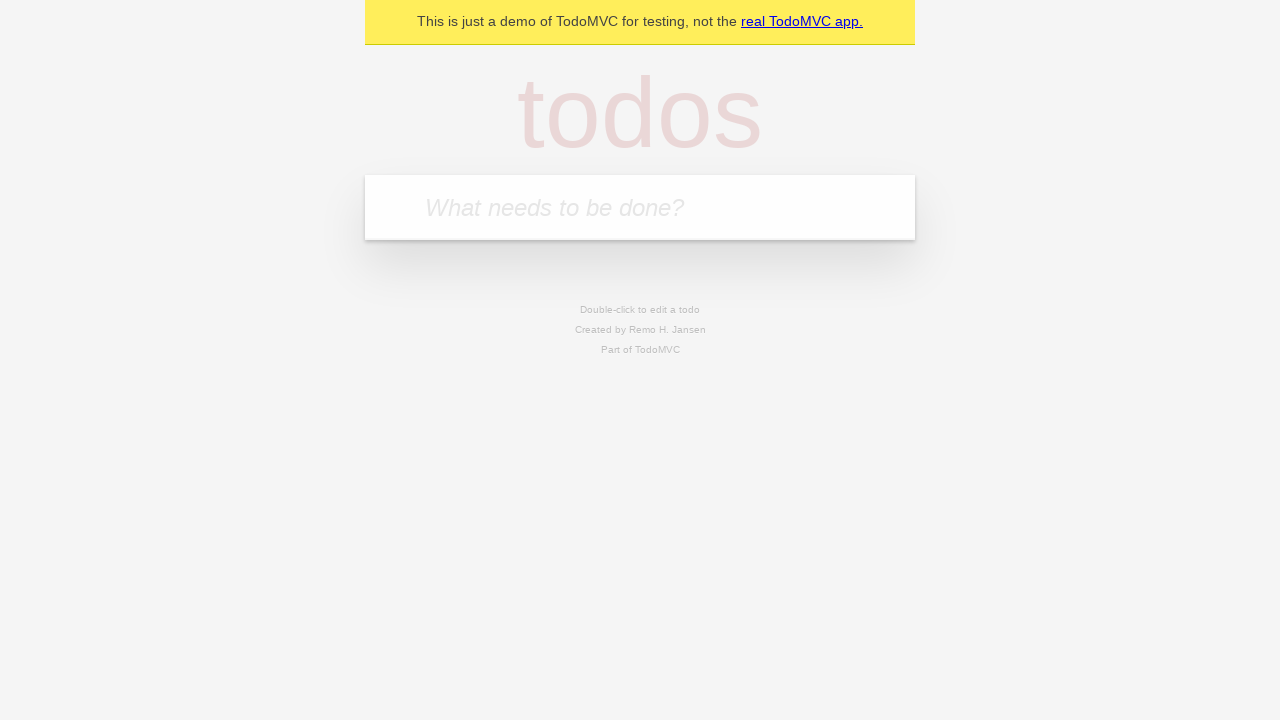

Filled todo input field with 'John Doe' on [placeholder="What needs to be done?"]
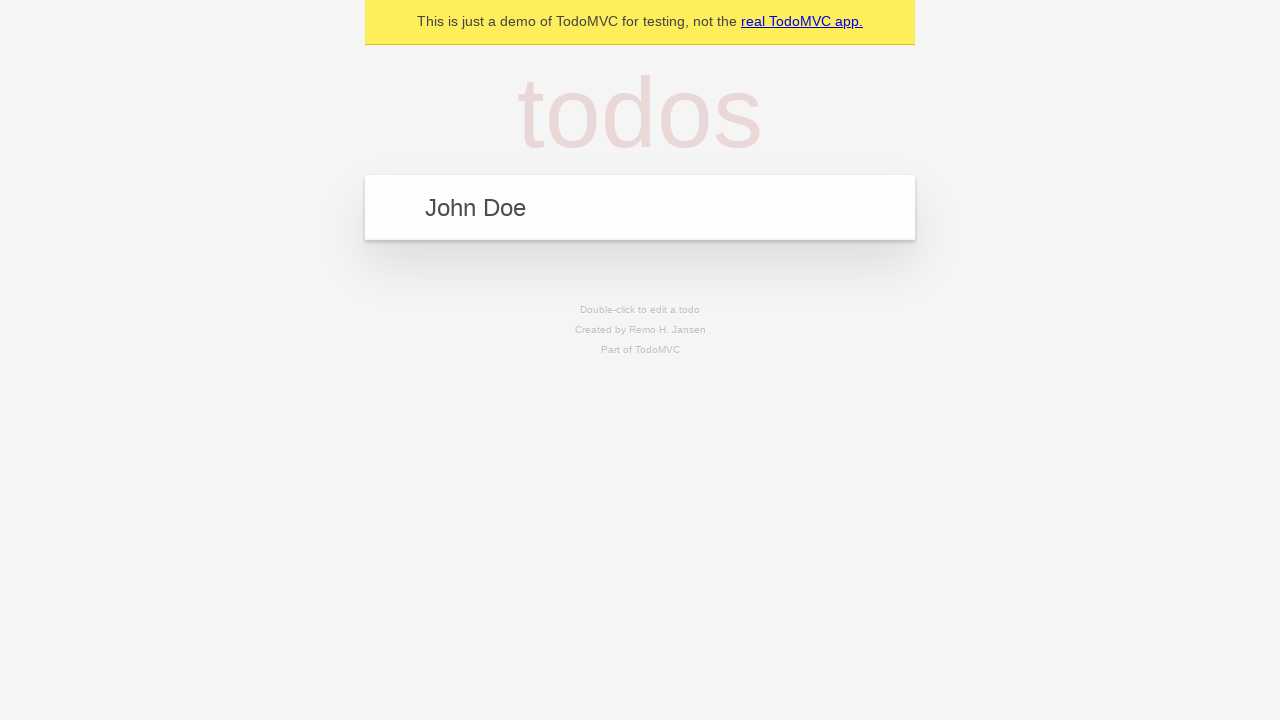

Pressed Enter to add todo item on [placeholder="What needs to be done?"]
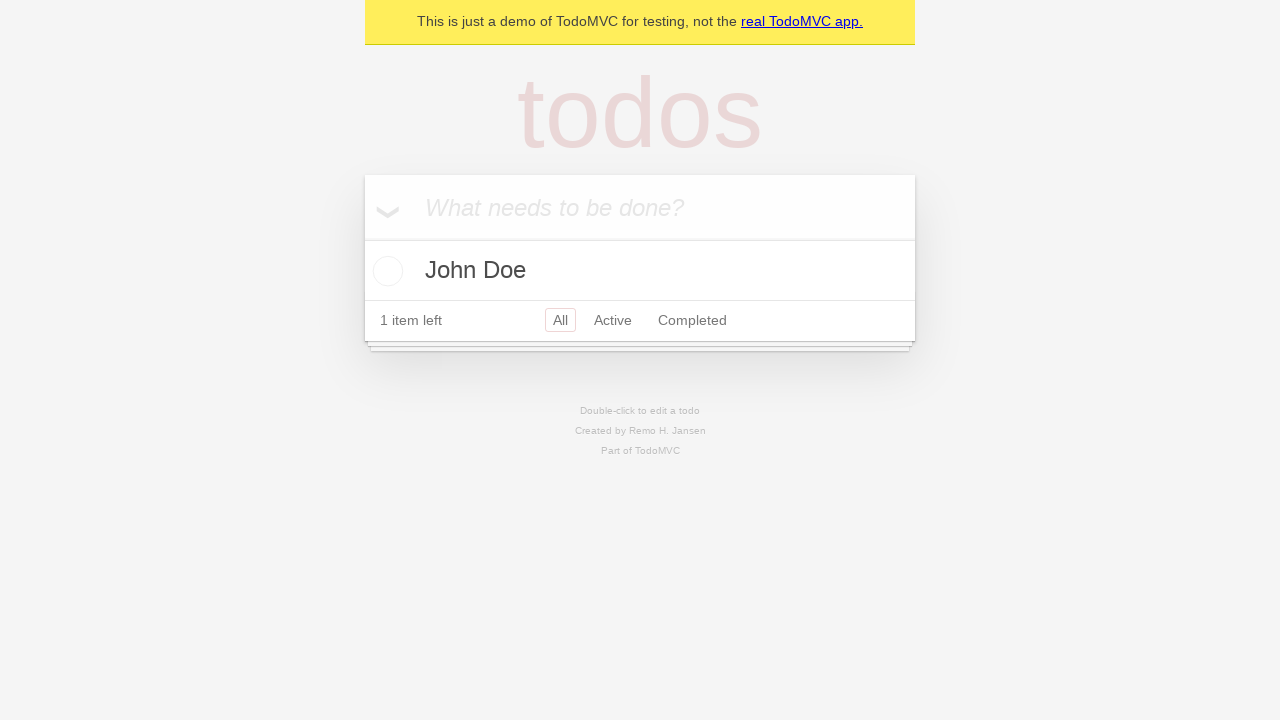

Checked the todo checkbox to mark item as complete at (385, 271) on .toggle
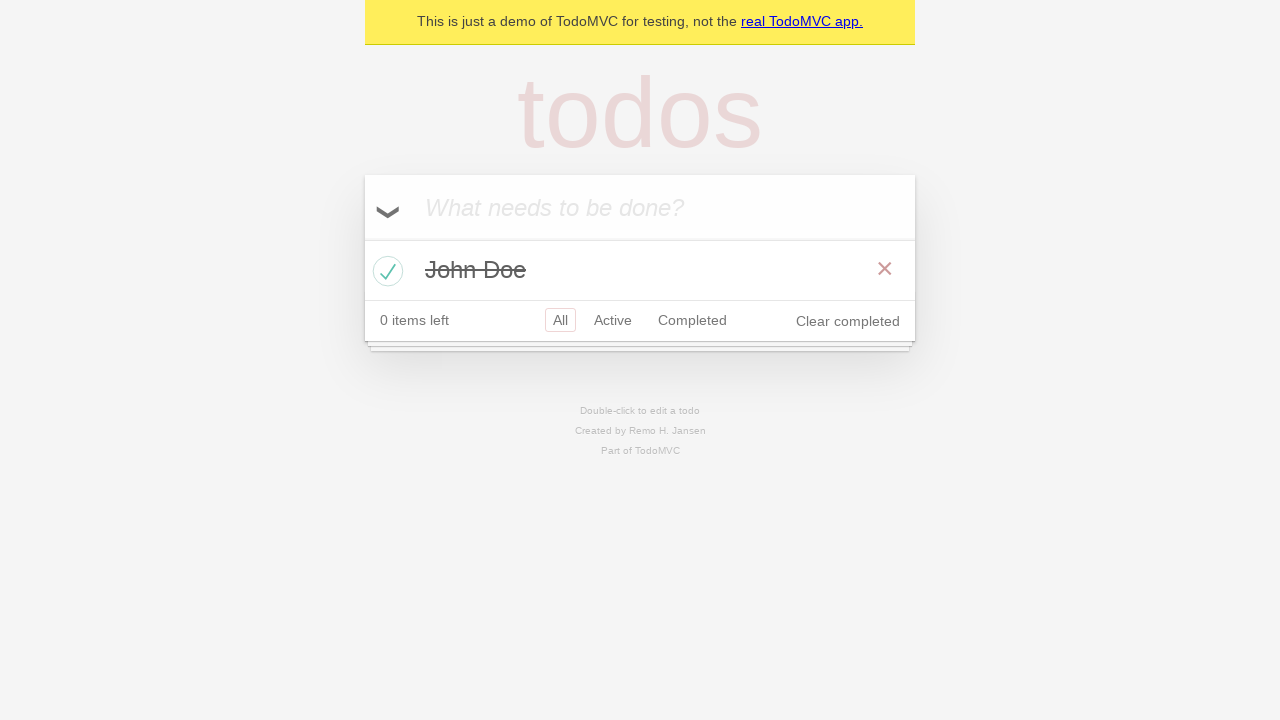

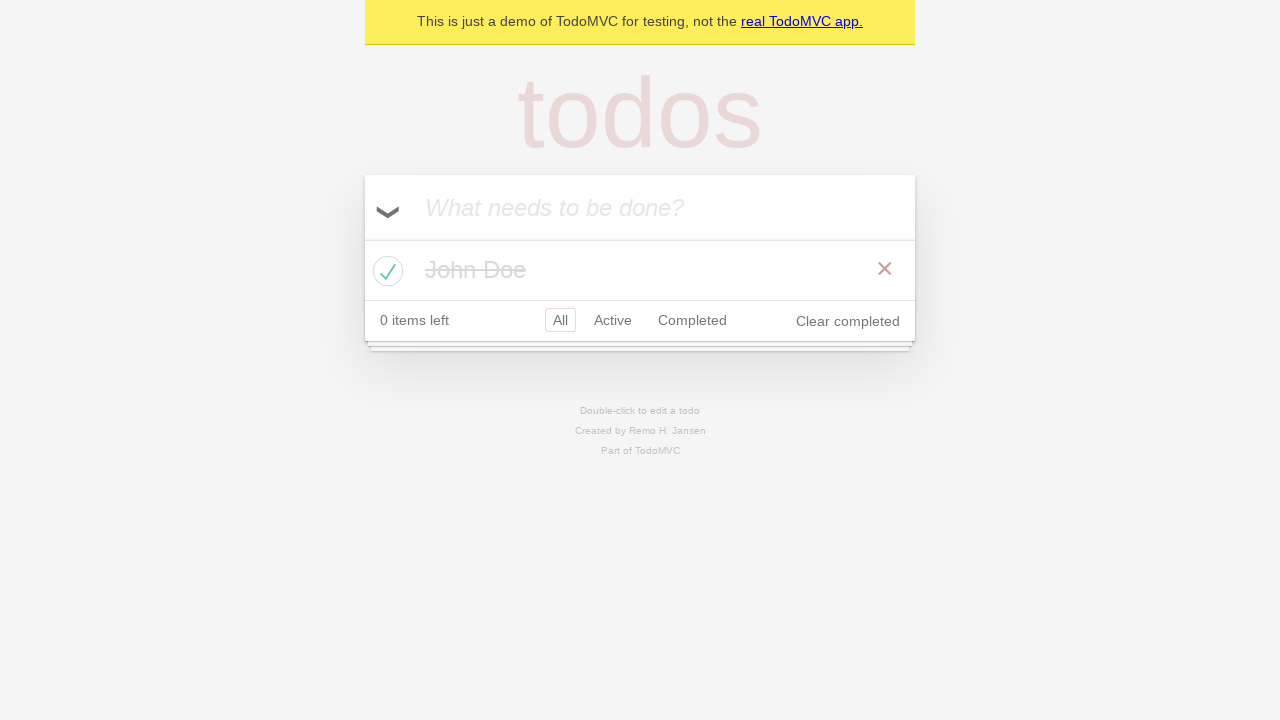